Navigates to DuckDuckGo search engine and enters a search query in the search box

Starting URL: https://duckduckgo.com

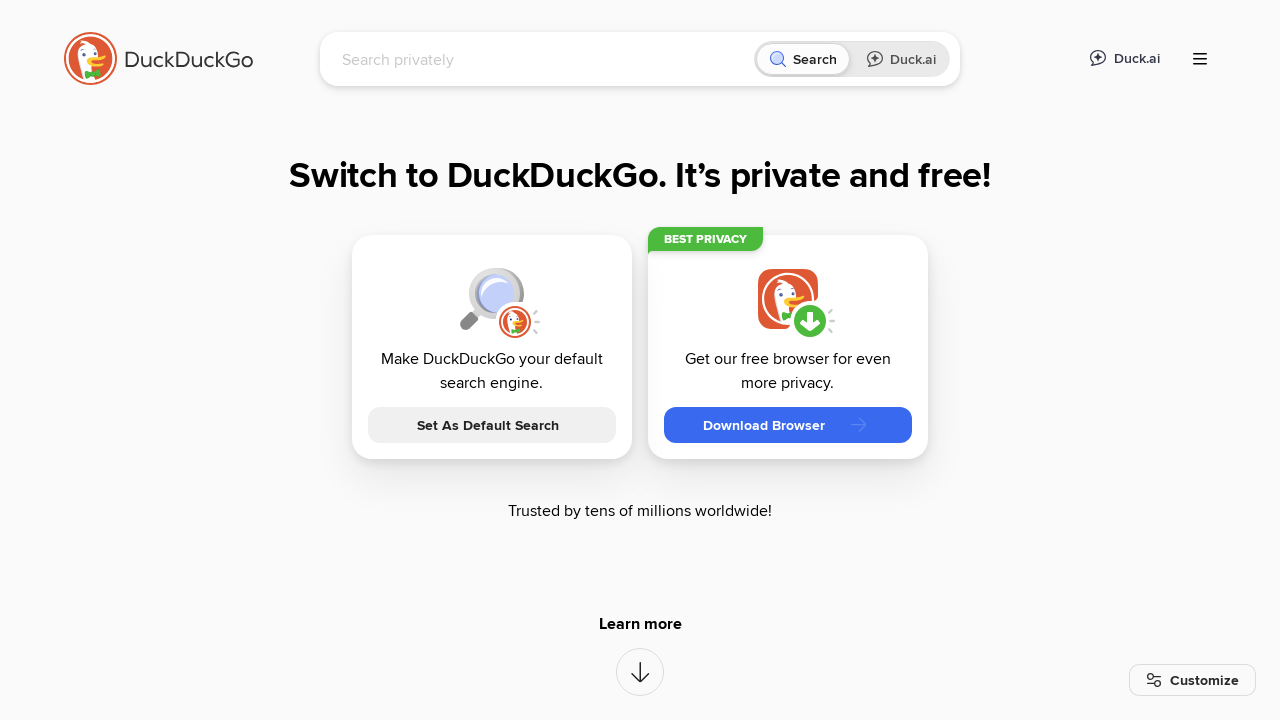

Navigated to DuckDuckGo search engine
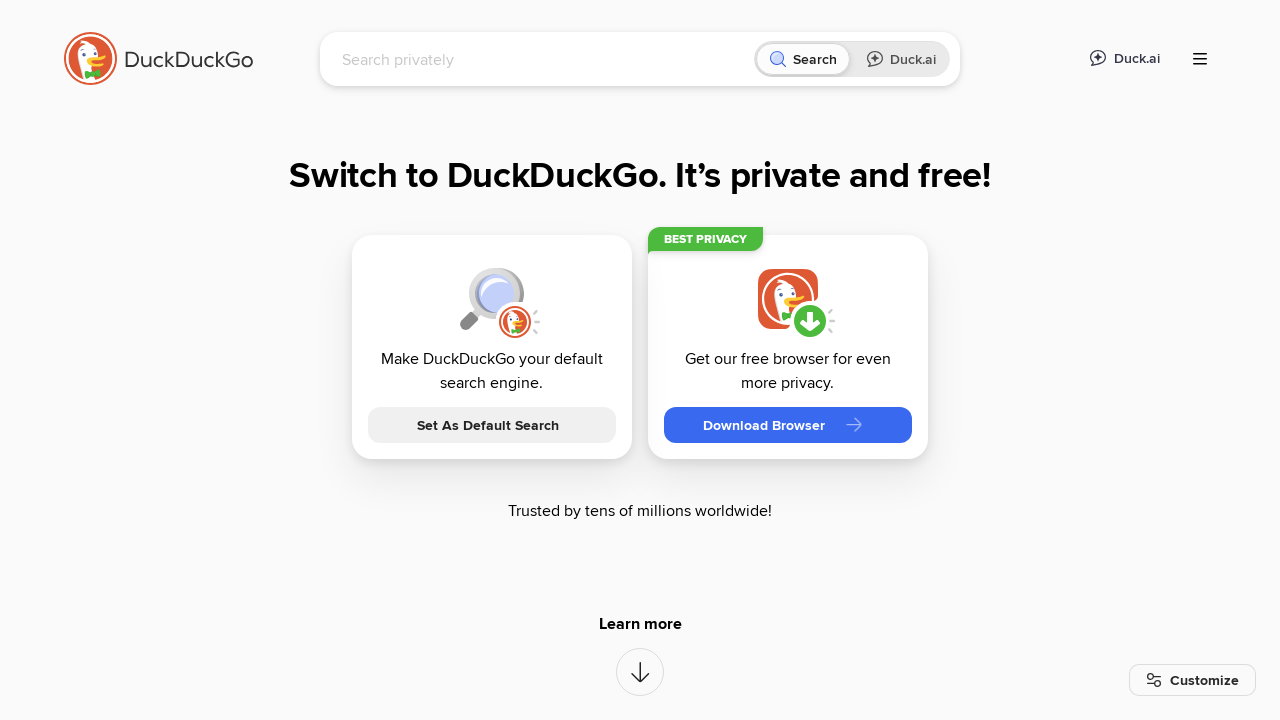

Entered 'cheese' search query in the search box on input[name='q']
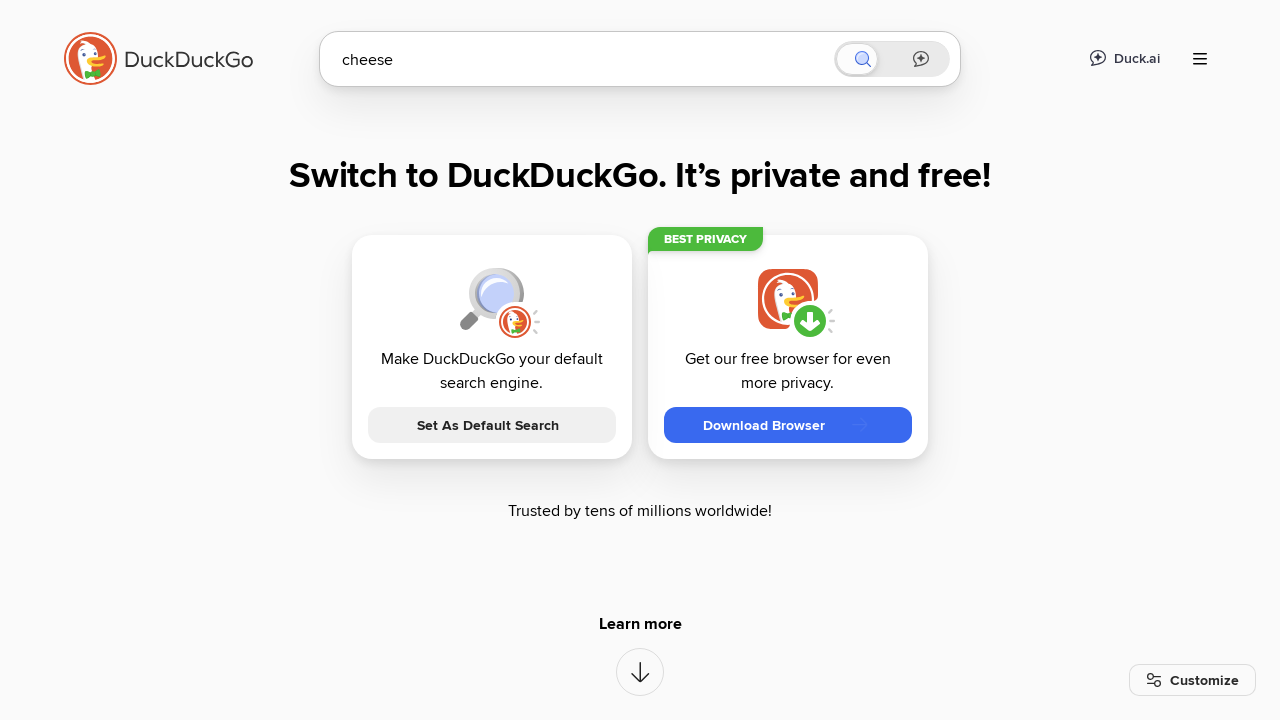

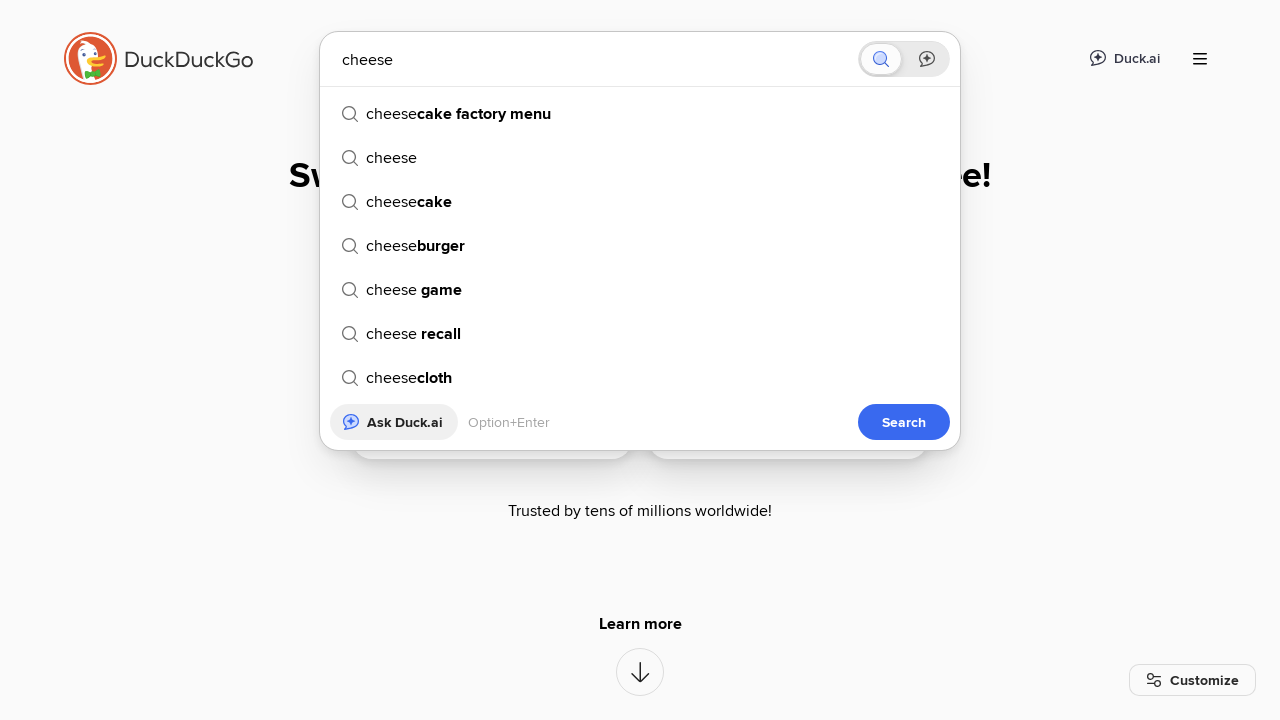